Tests checkbox functionality by verifying initial state, clicking a senior citizen discount checkbox, and confirming the selection state changes

Starting URL: https://rahulshettyacademy.com/dropdownsPractise/

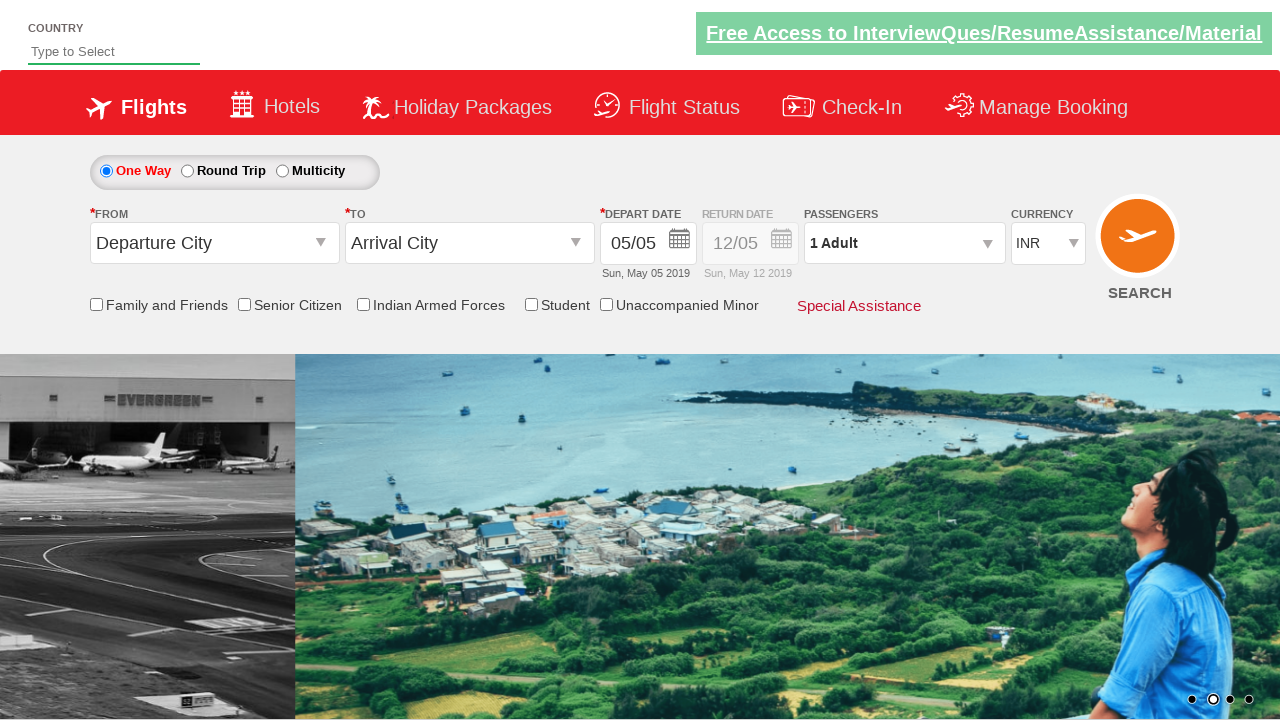

Located Senior Citizen Discount checkbox element
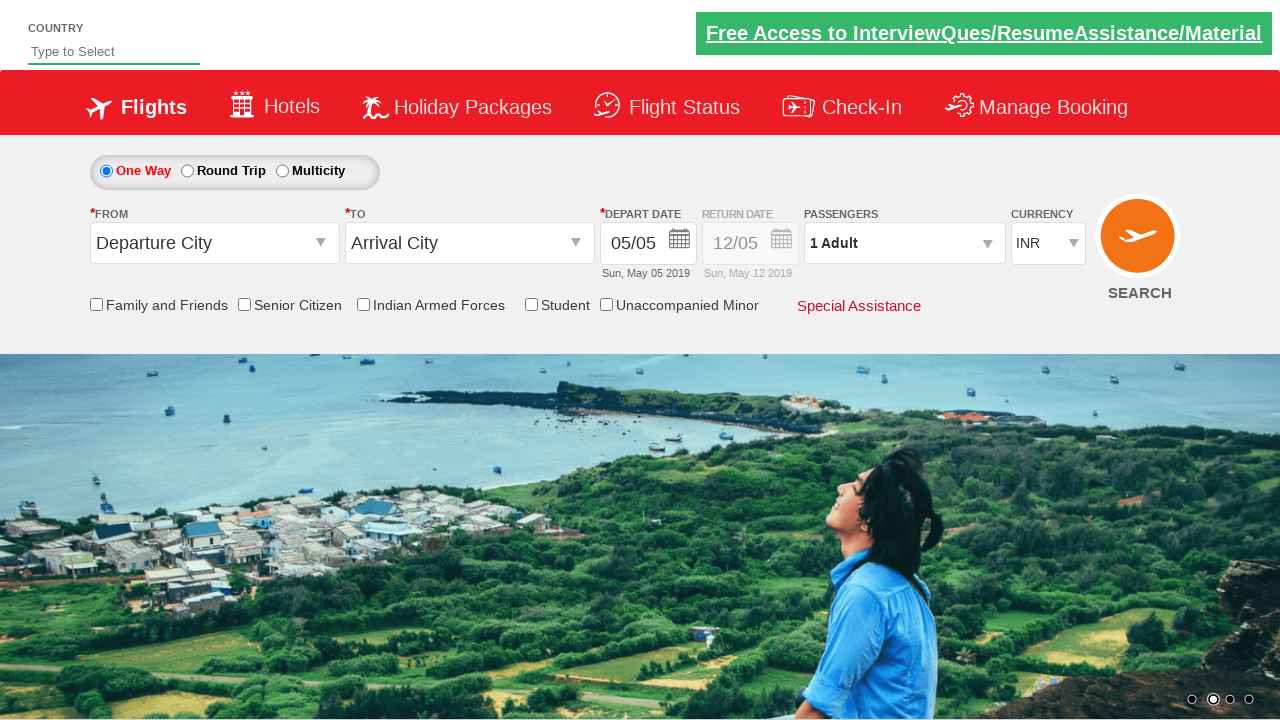

Verified Senior Citizen checkbox is initially unchecked
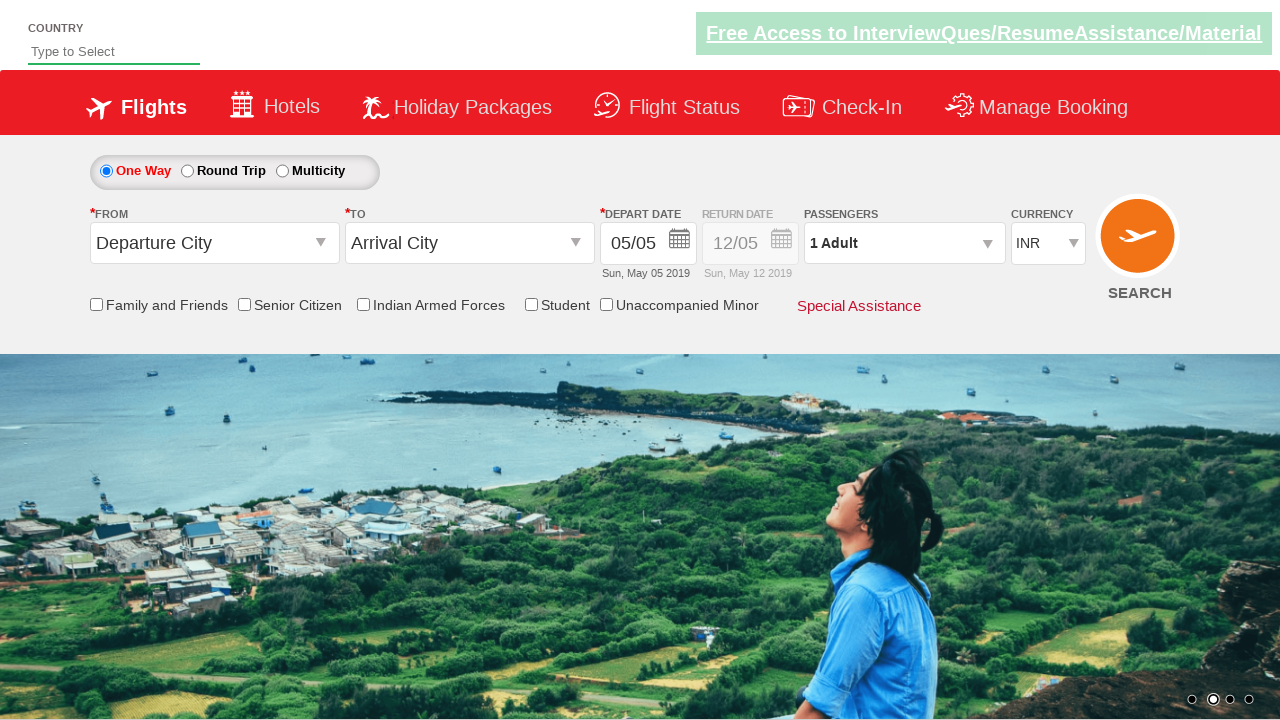

Clicked Senior Citizen Discount checkbox at (244, 304) on xpath=//input[contains(@id,'SeniorCitizenDiscount')]
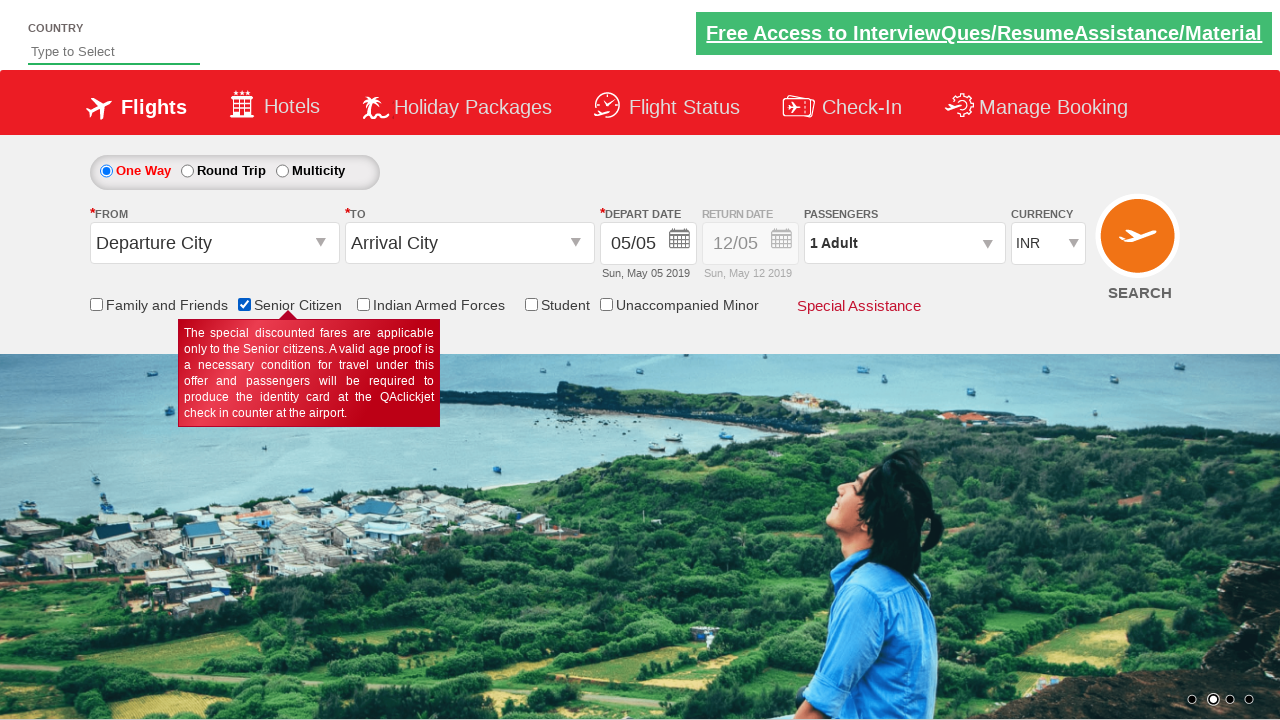

Verified Senior Citizen checkbox is now checked
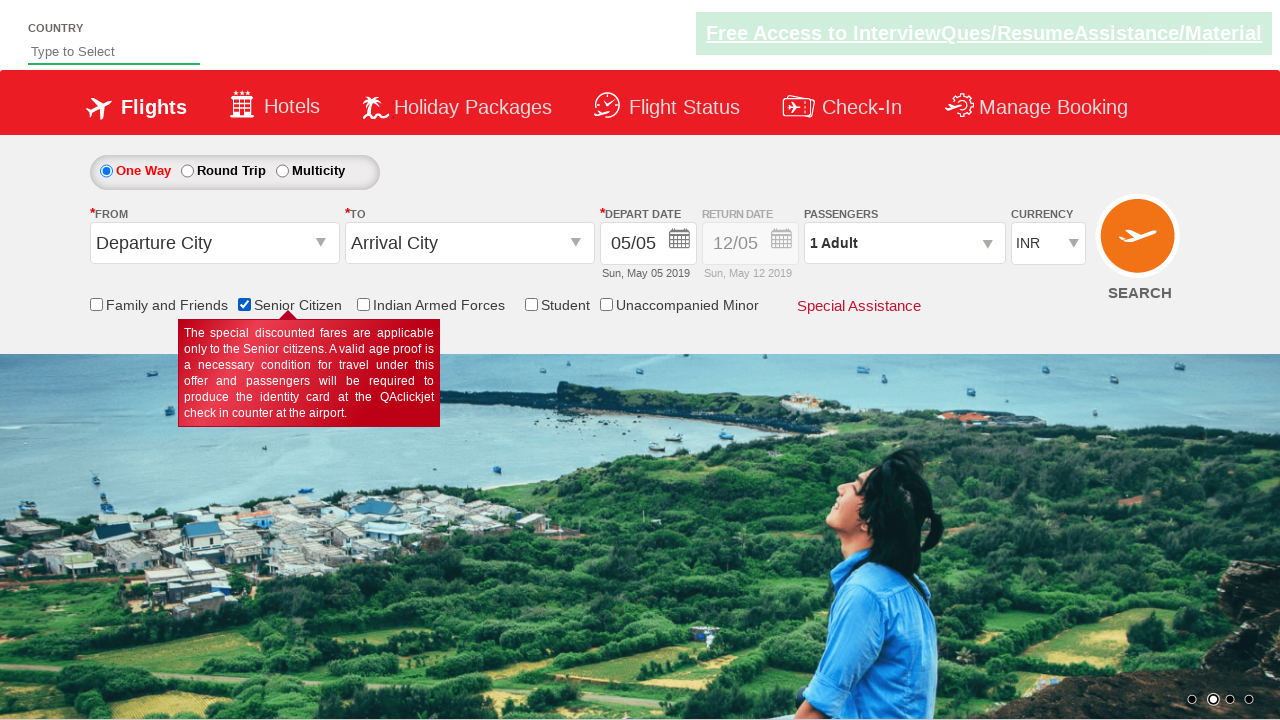

Located all checkbox elements on the page
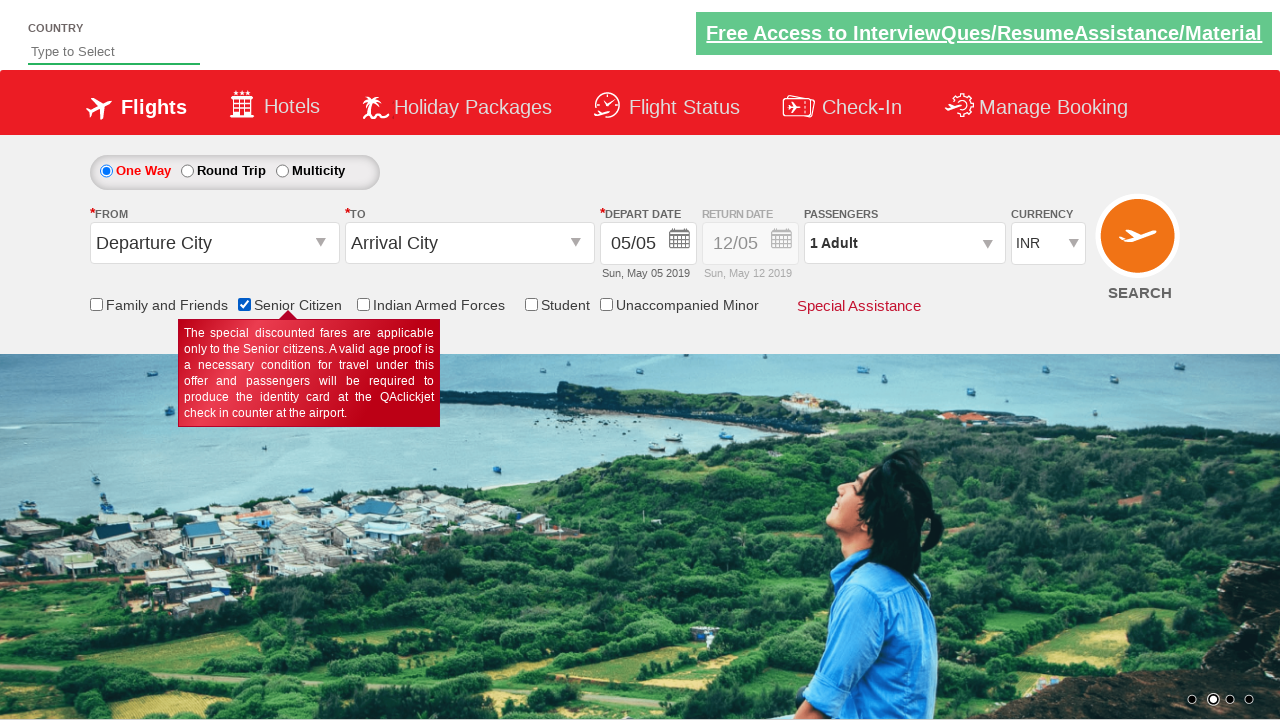

Verified total of 6 checkboxes present on the page
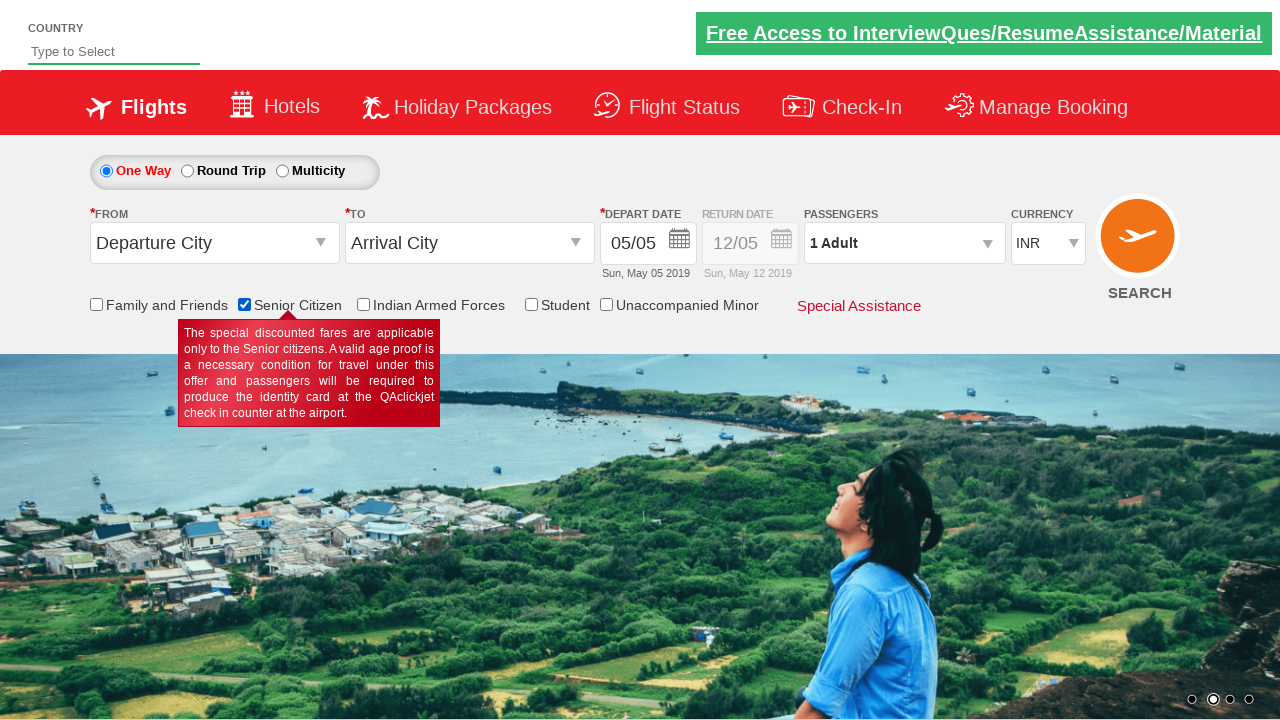

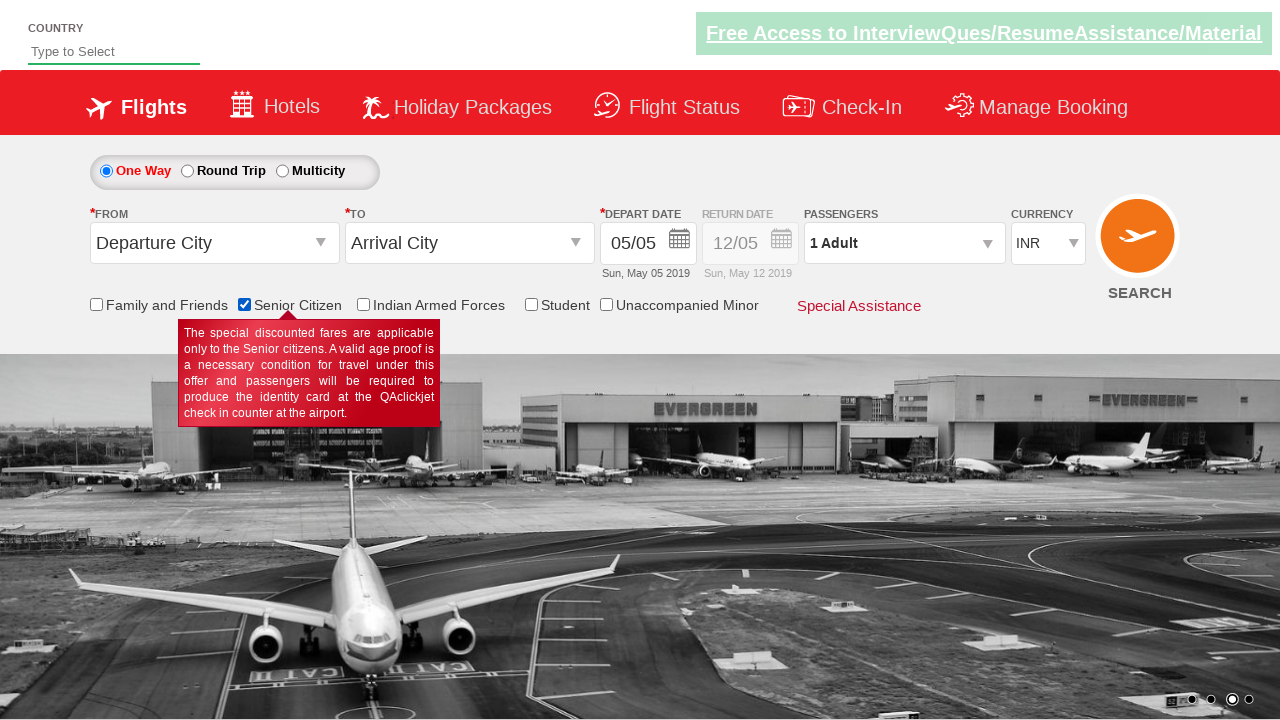